Tests addition functionality on a basic calculator by selecting build version, entering two numbers, selecting addition operation, and verifying the result.

Starting URL: https://testsheepnz.github.io/BasicCalculator

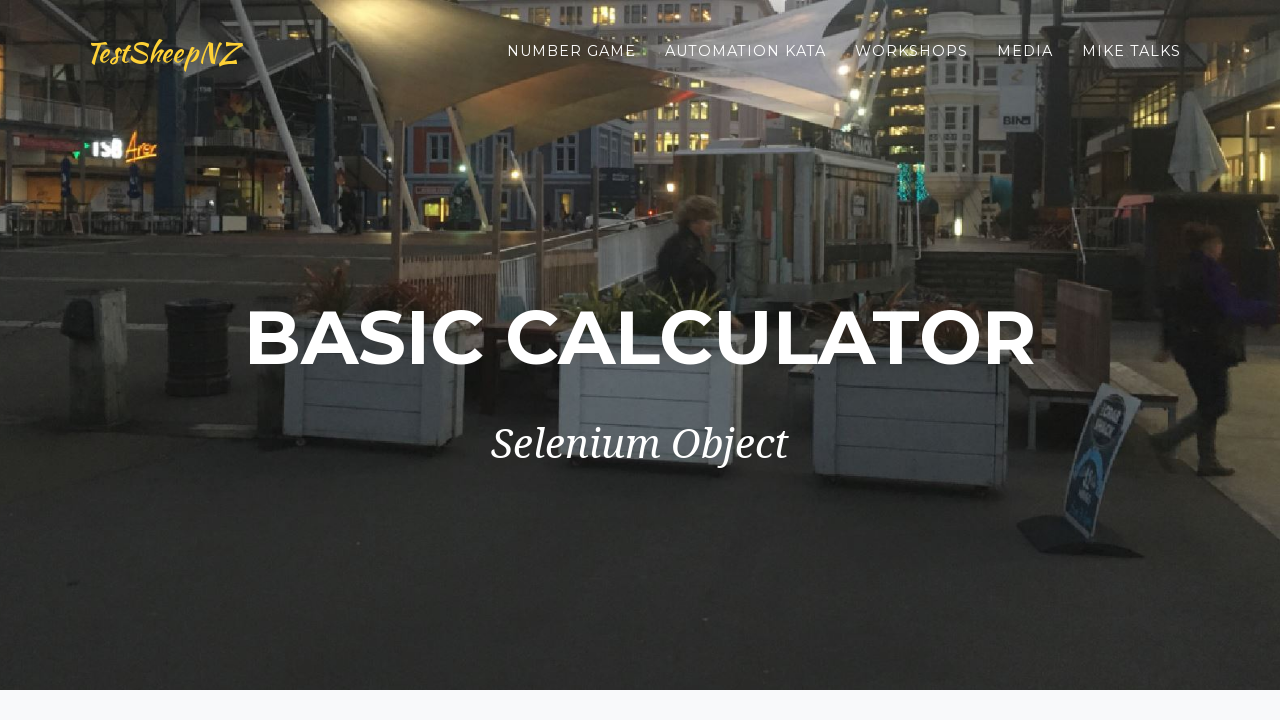

Selected build version 2 on #selectBuild
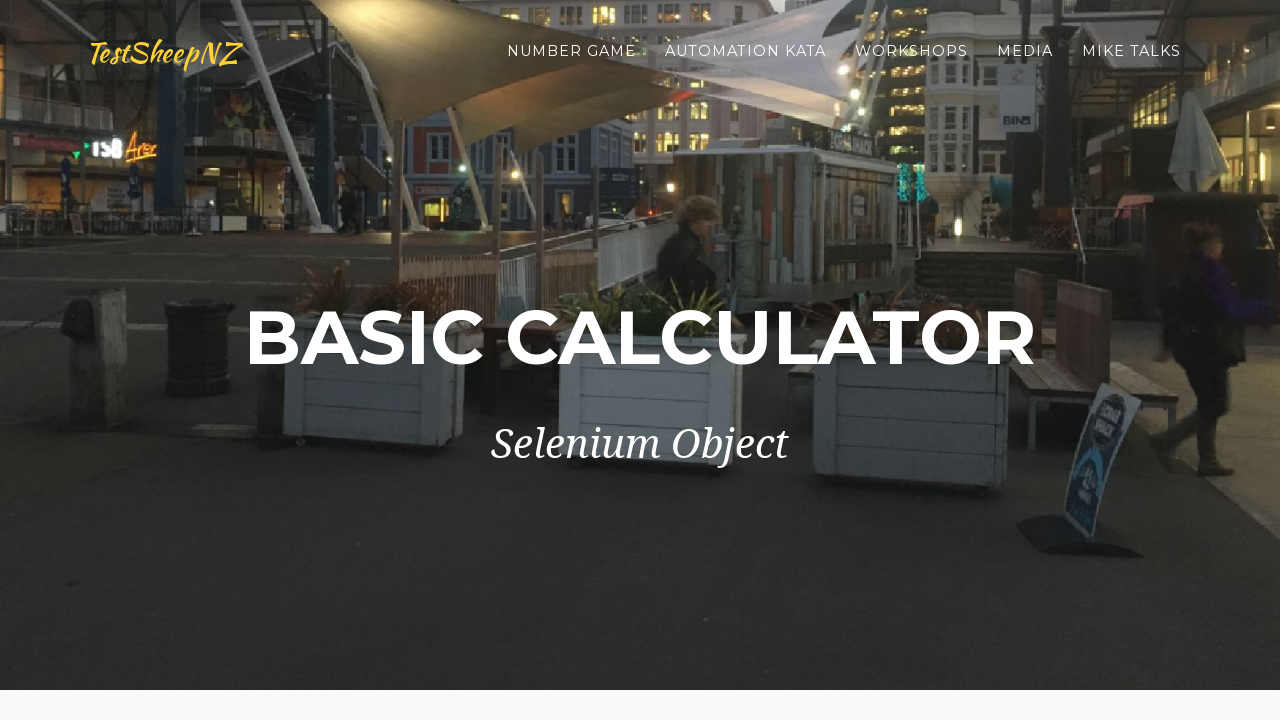

Entered 5 in first number field on #number1Field
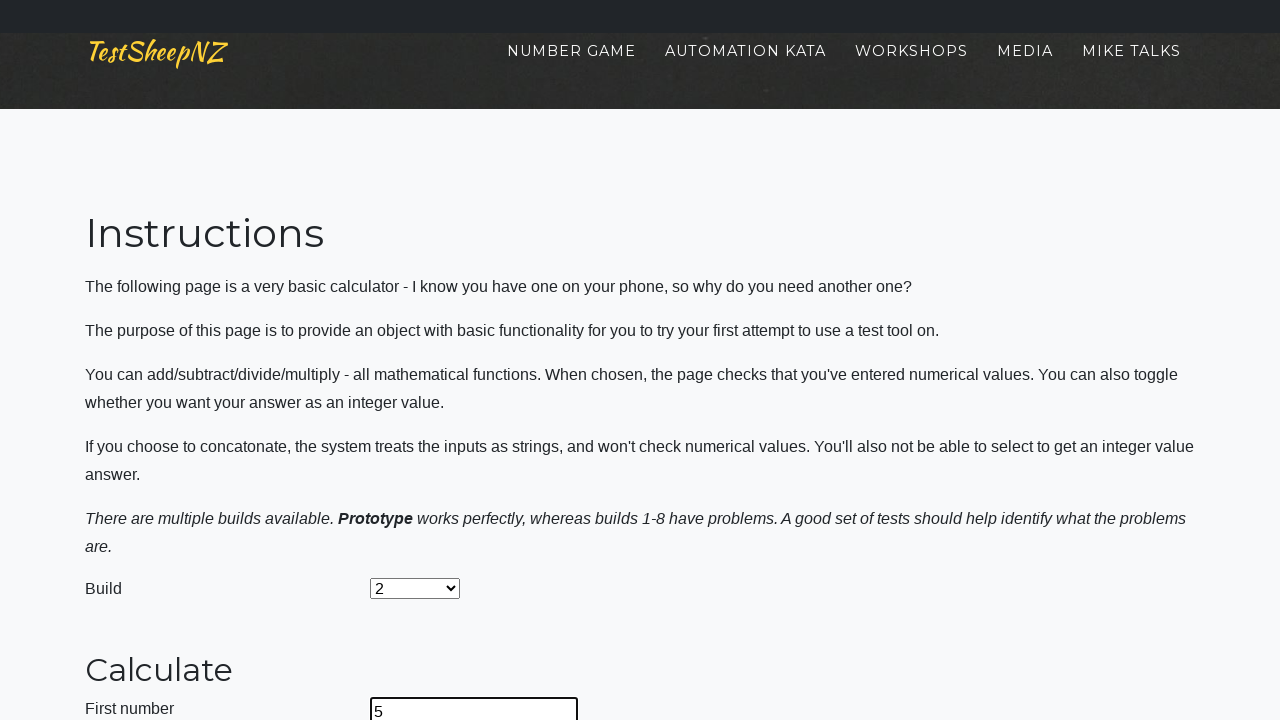

Entered 2 in second number field on #number2Field
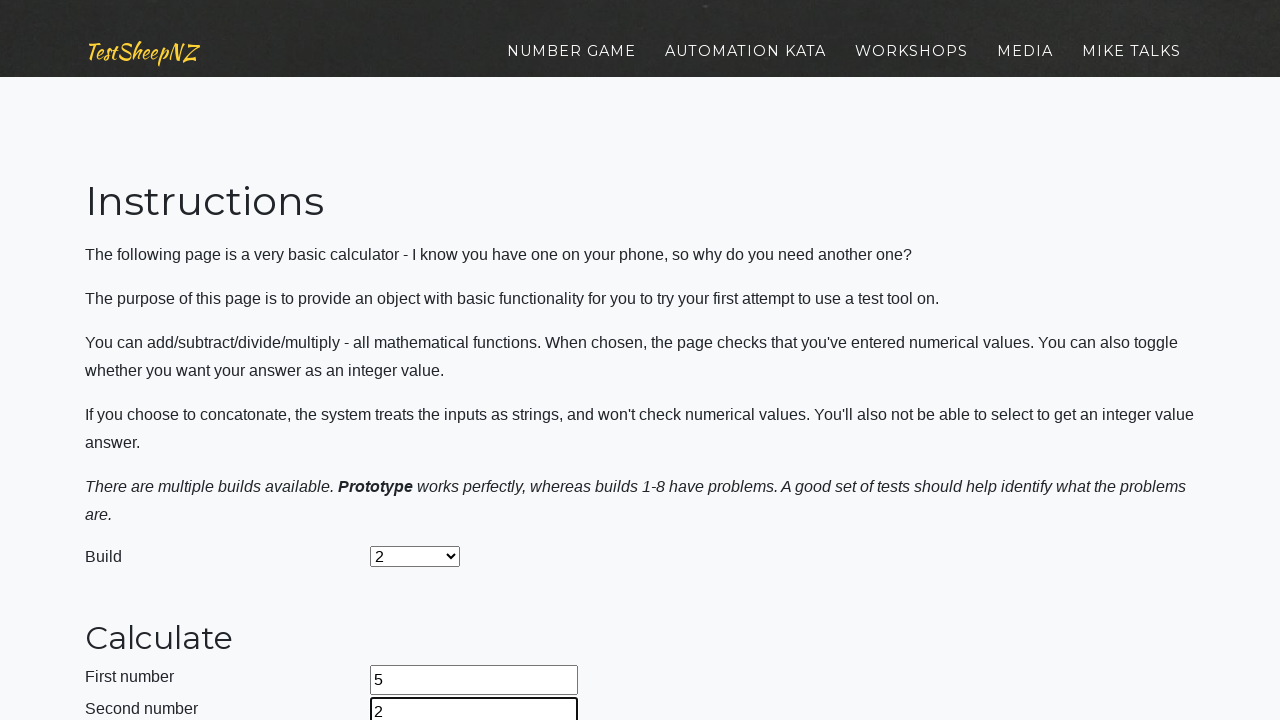

Selected addition operation on #selectOperationDropdown
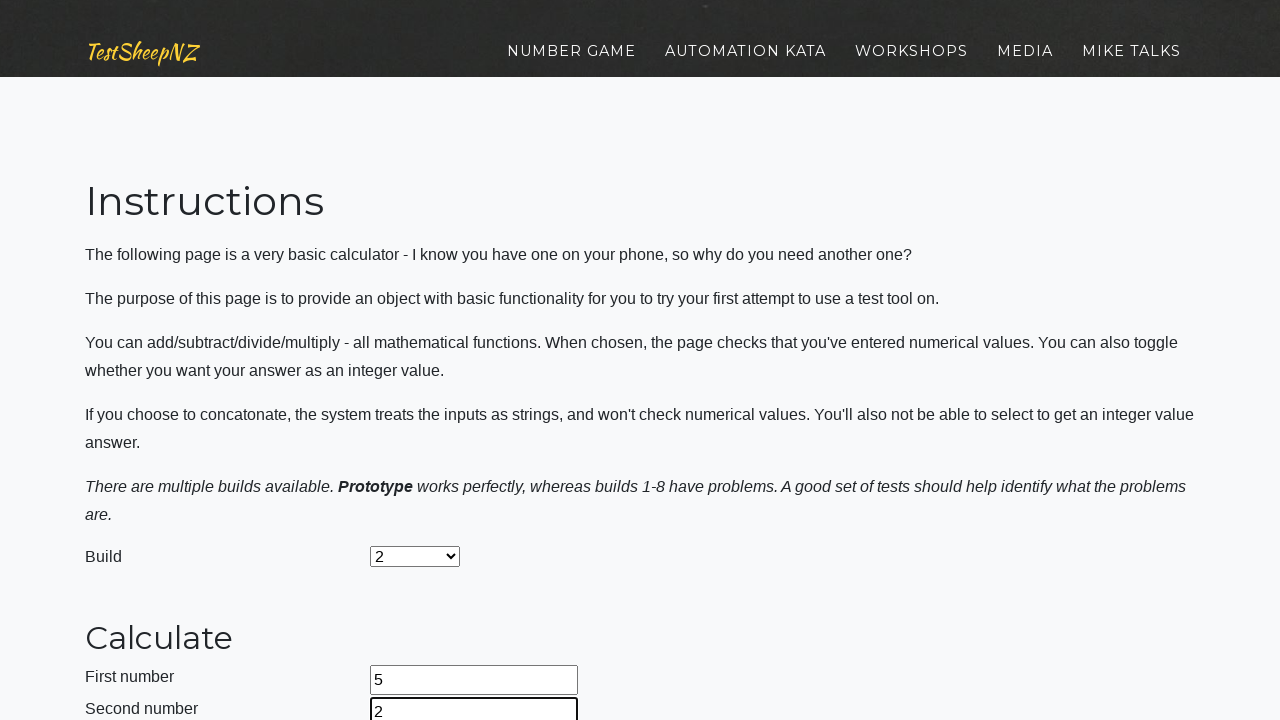

Clicked calculate button at (422, 361) on #calculateButton
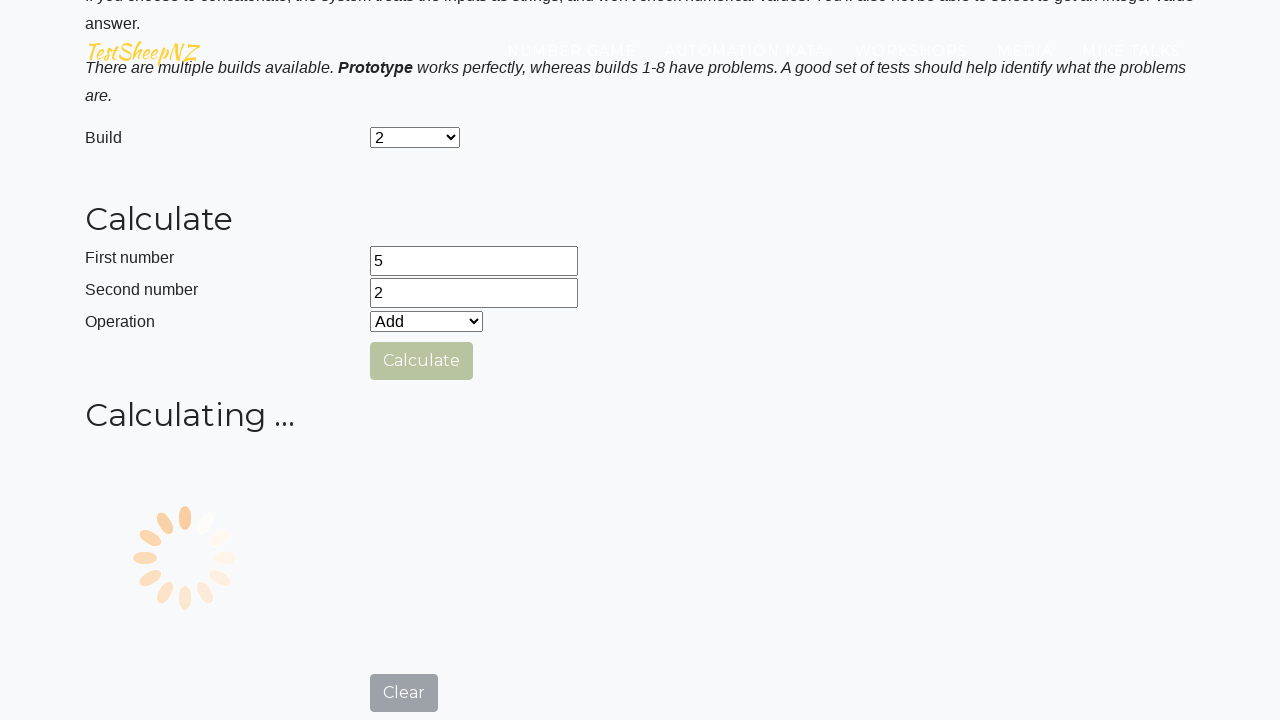

Result displayed in answer field (5 + 2 = 7)
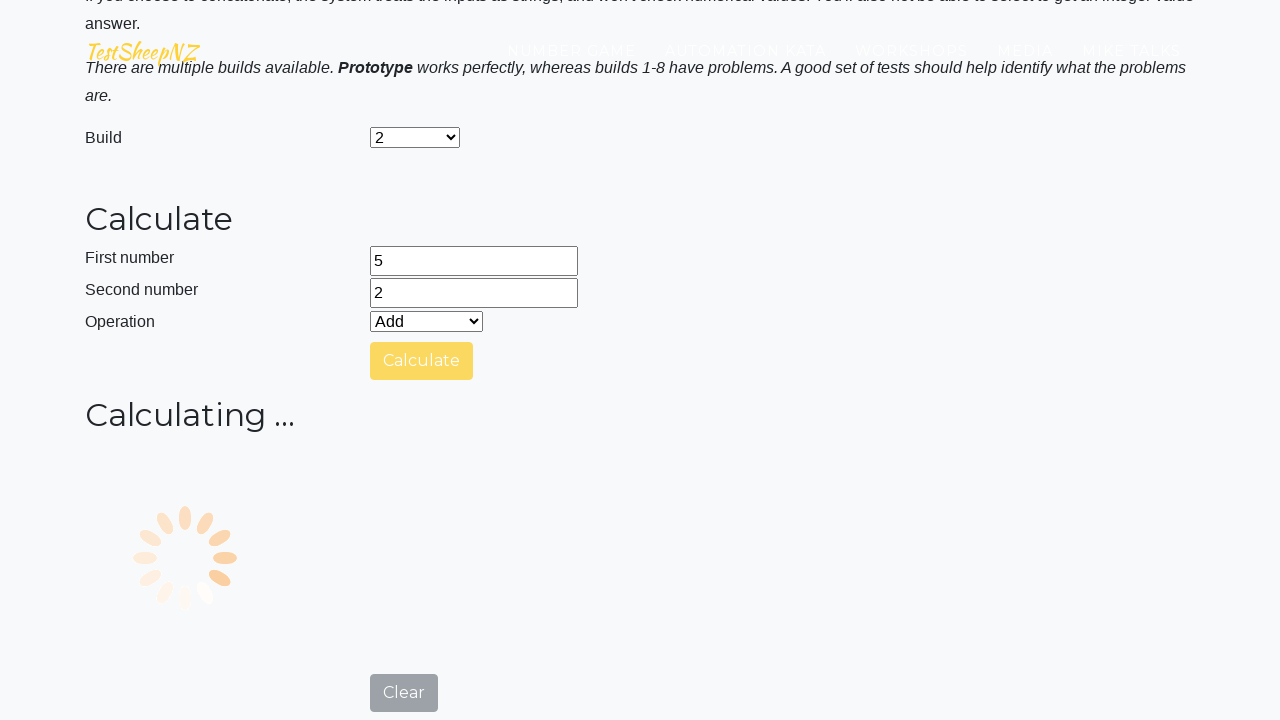

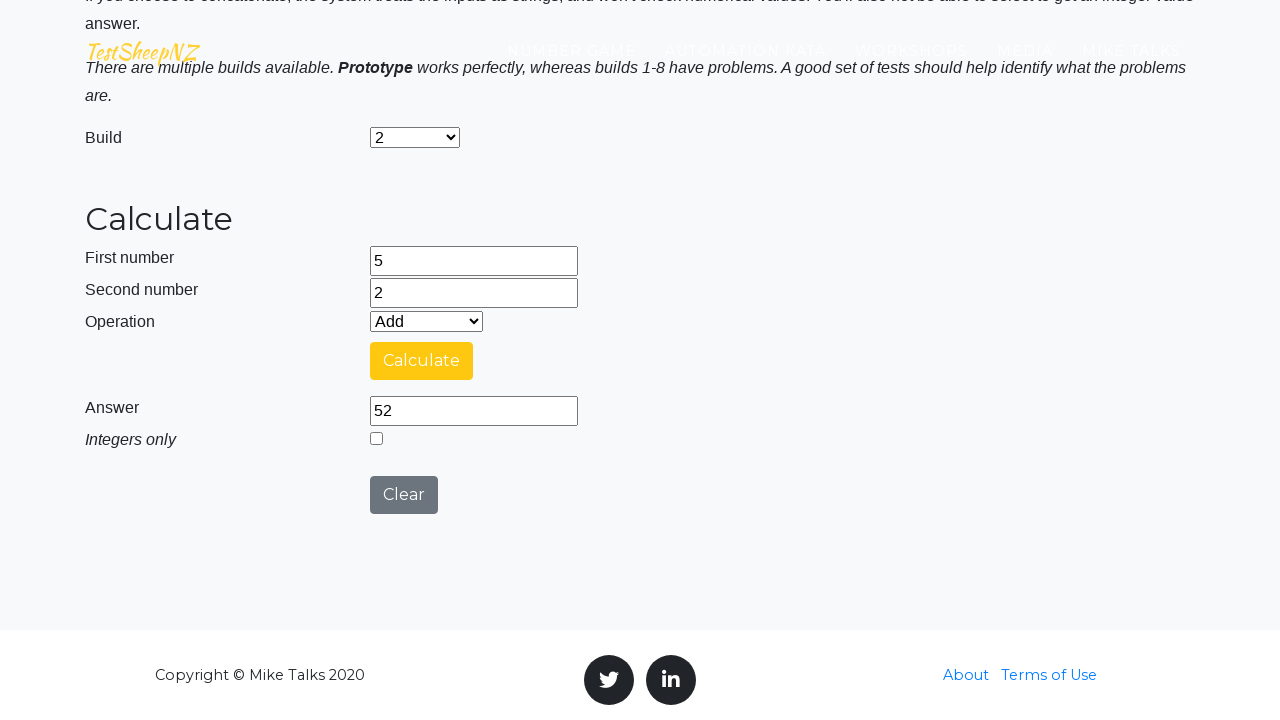